Tests navigation flow by clicking the 'Book Demo' button and verifying URL change

Starting URL: https://www.iamdave.ai/

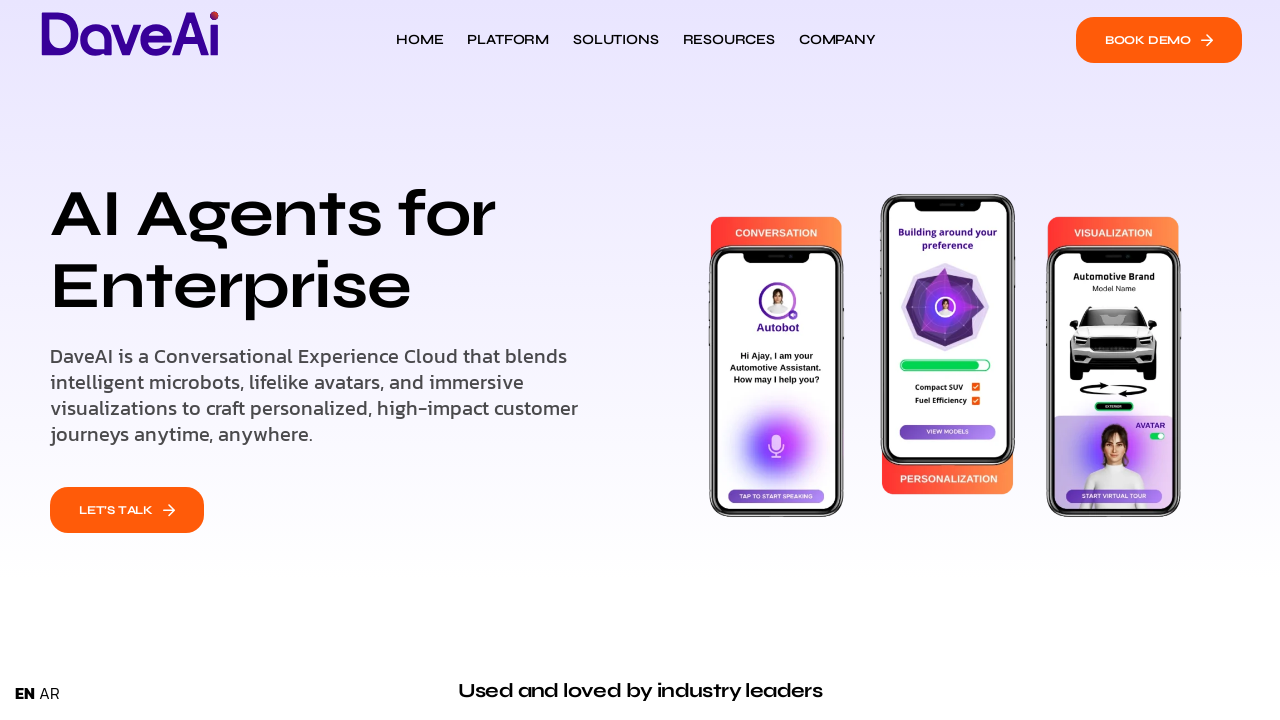

Stored initial URL from https://www.iamdave.ai/
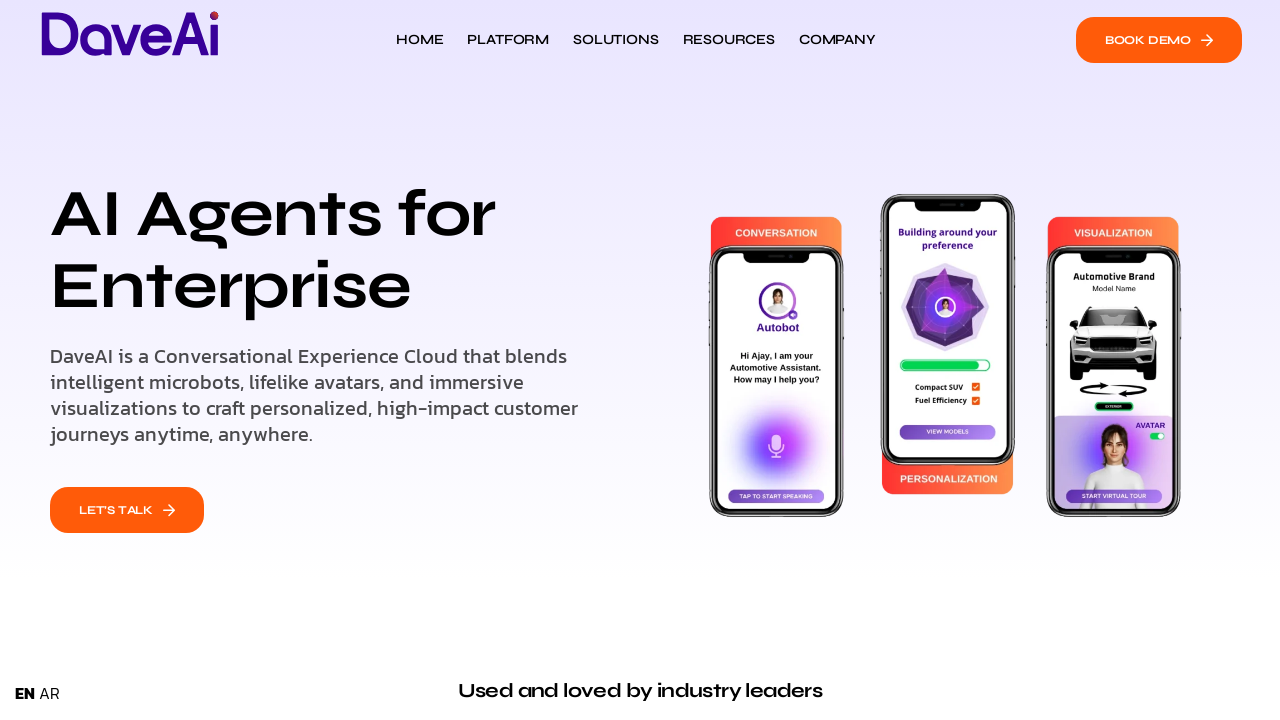

Clicked 'Book Demo' button at (1148, 40) on .vamtam-btn-text
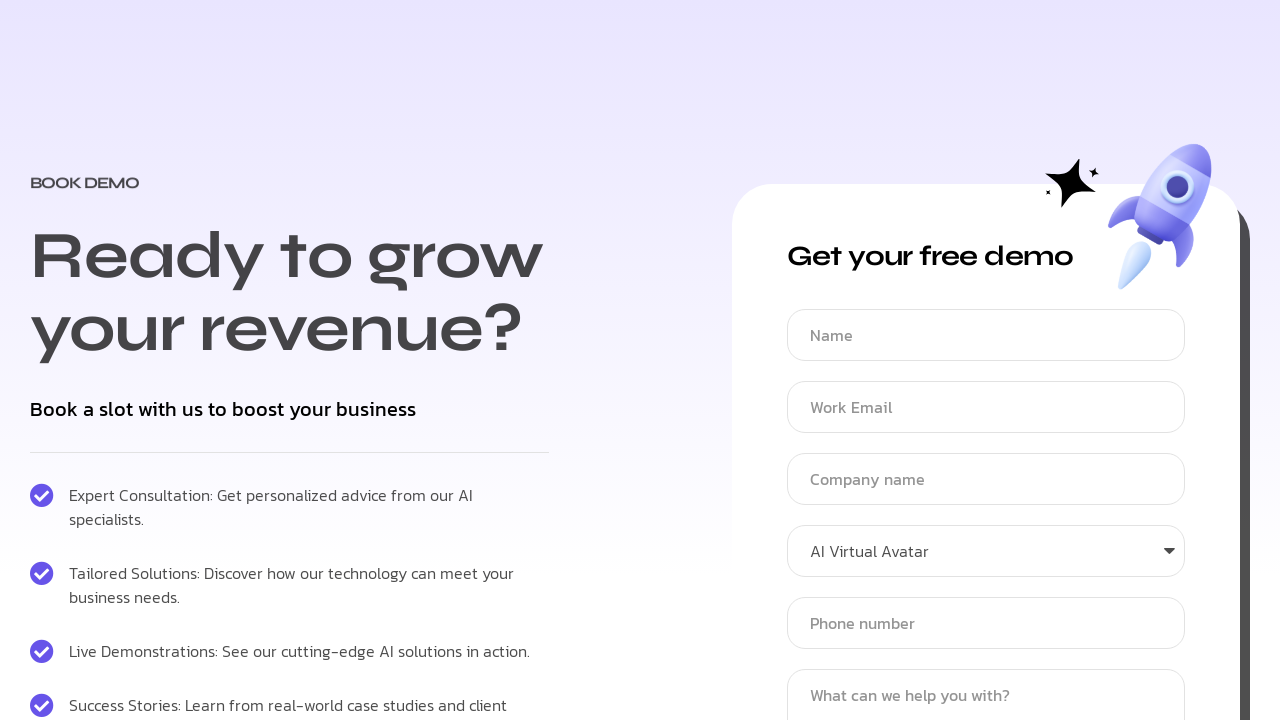

Waited for page to load and network to become idle
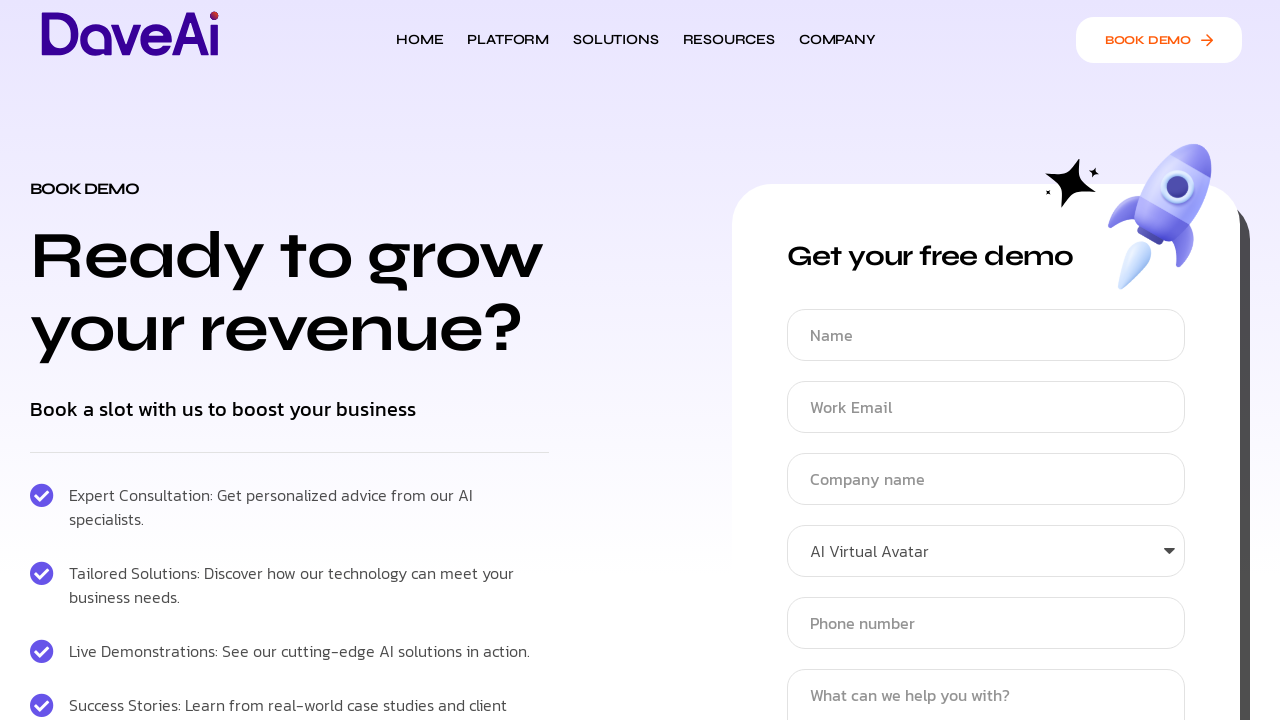

Retrieved new URL after navigation
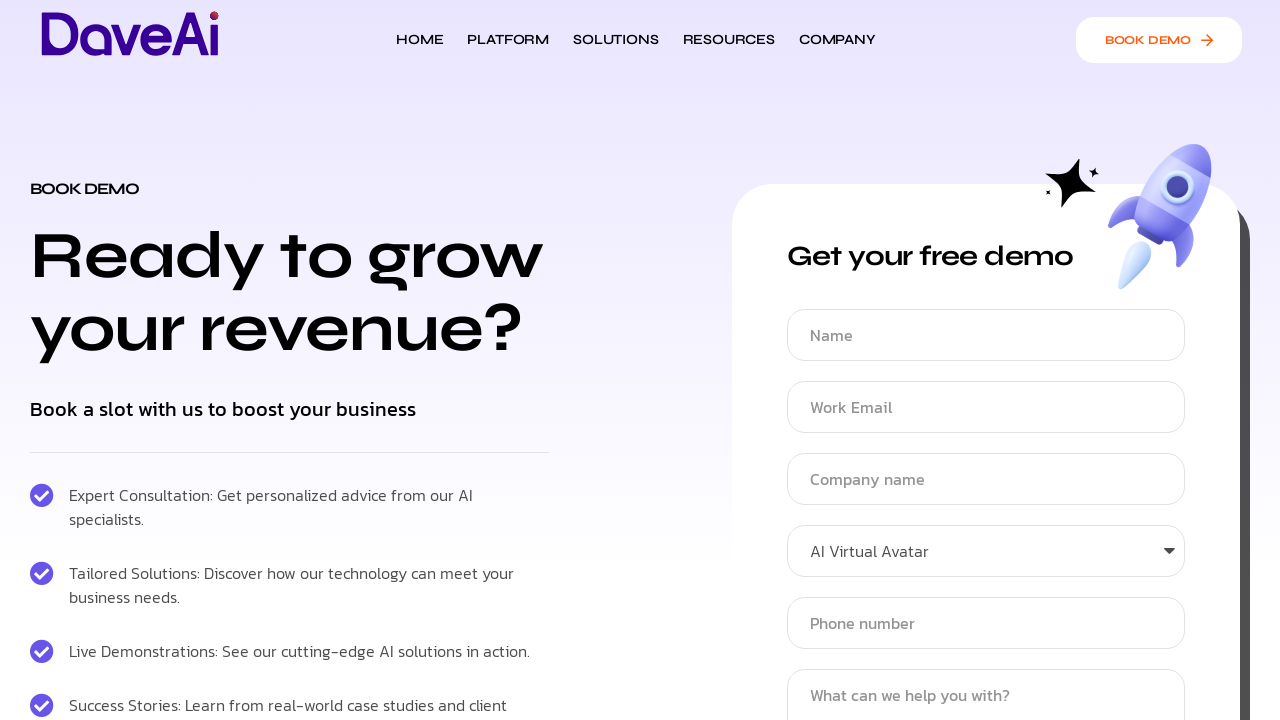

Verified that URL changed from initial URL to new URL
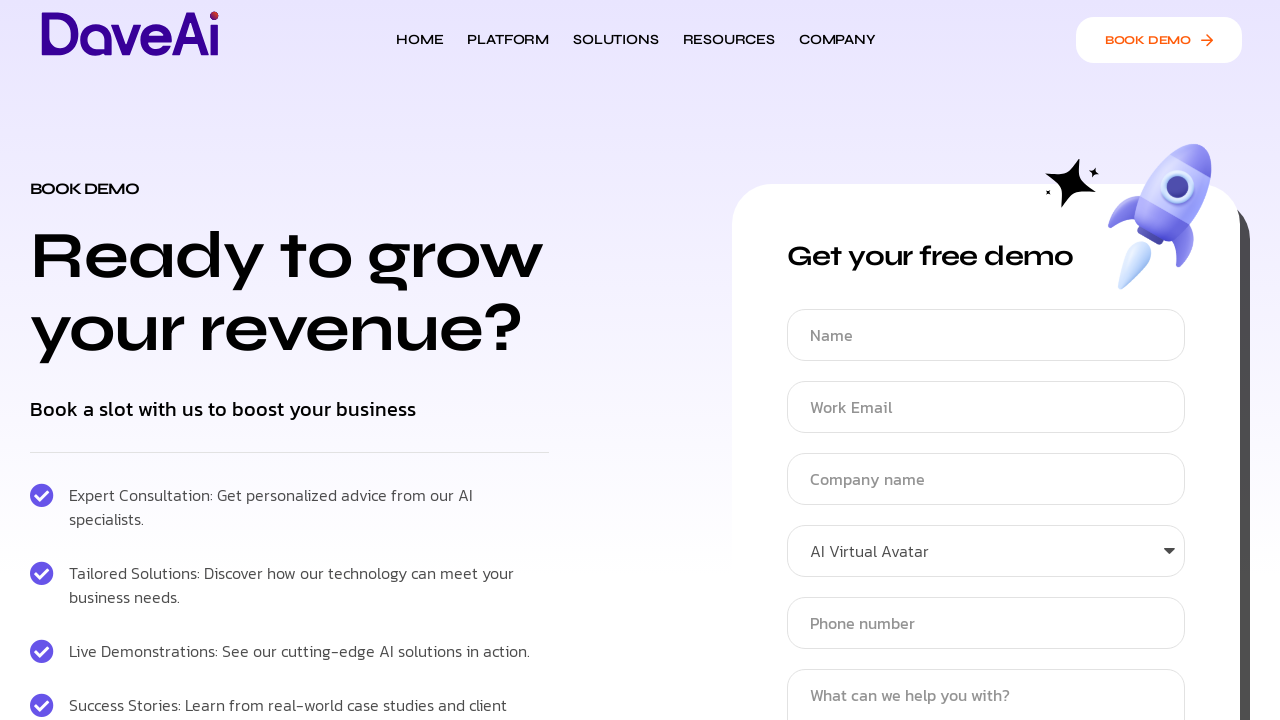

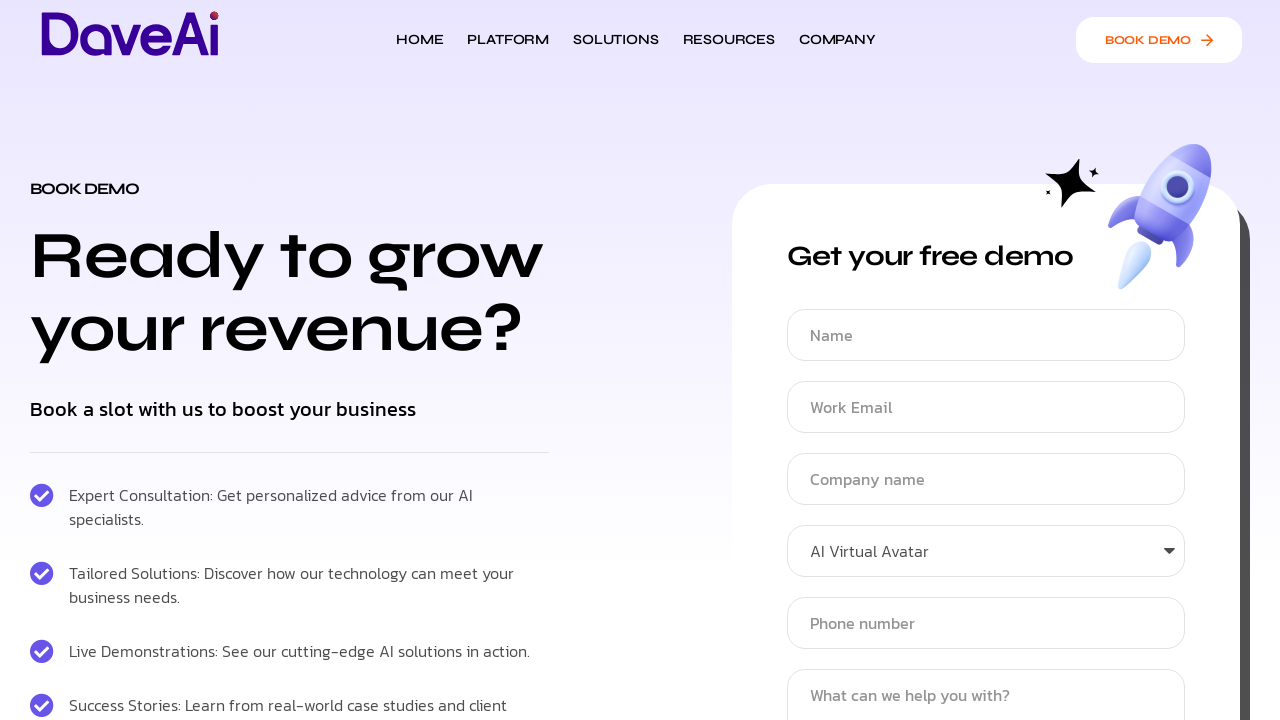